Tests JavaScript confirm box functionality by clicking a button to trigger the confirm dialog, accepting it, then triggering it again and dismissing it, verifying the output text after each action.

Starting URL: https://www.hyrtutorials.com/p/alertsdemo.html

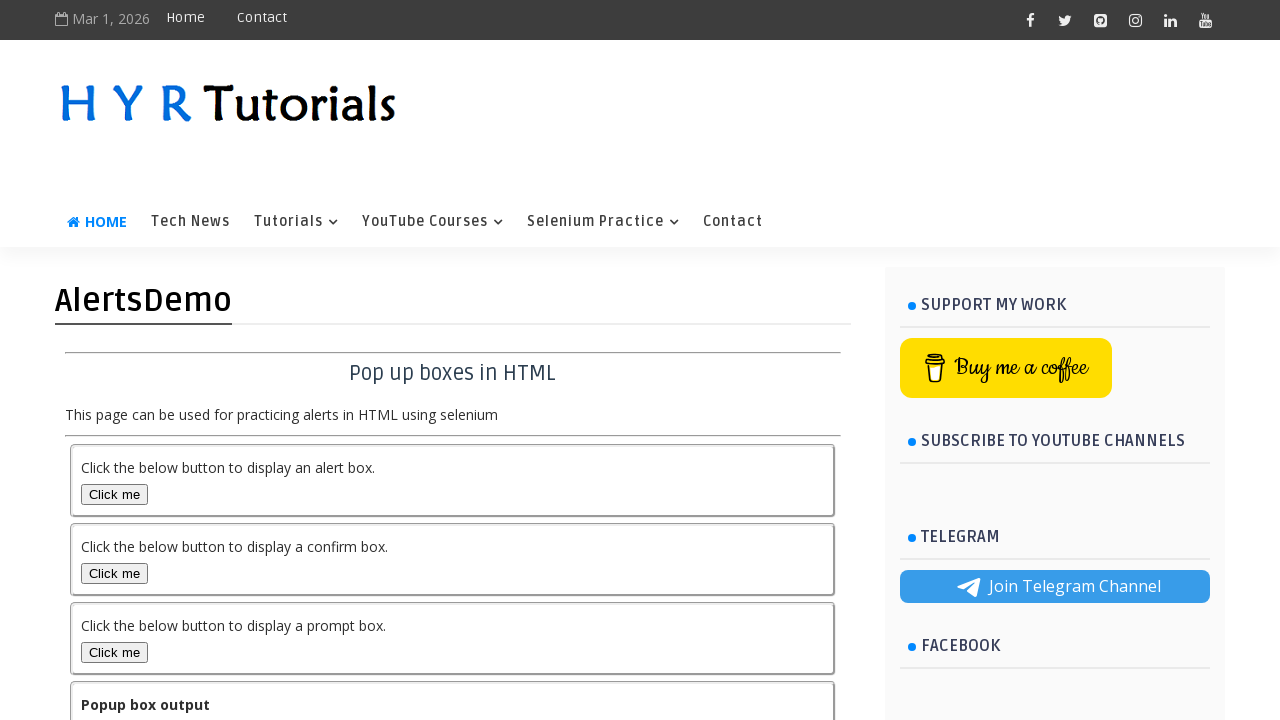

Navigated to alerts demo page
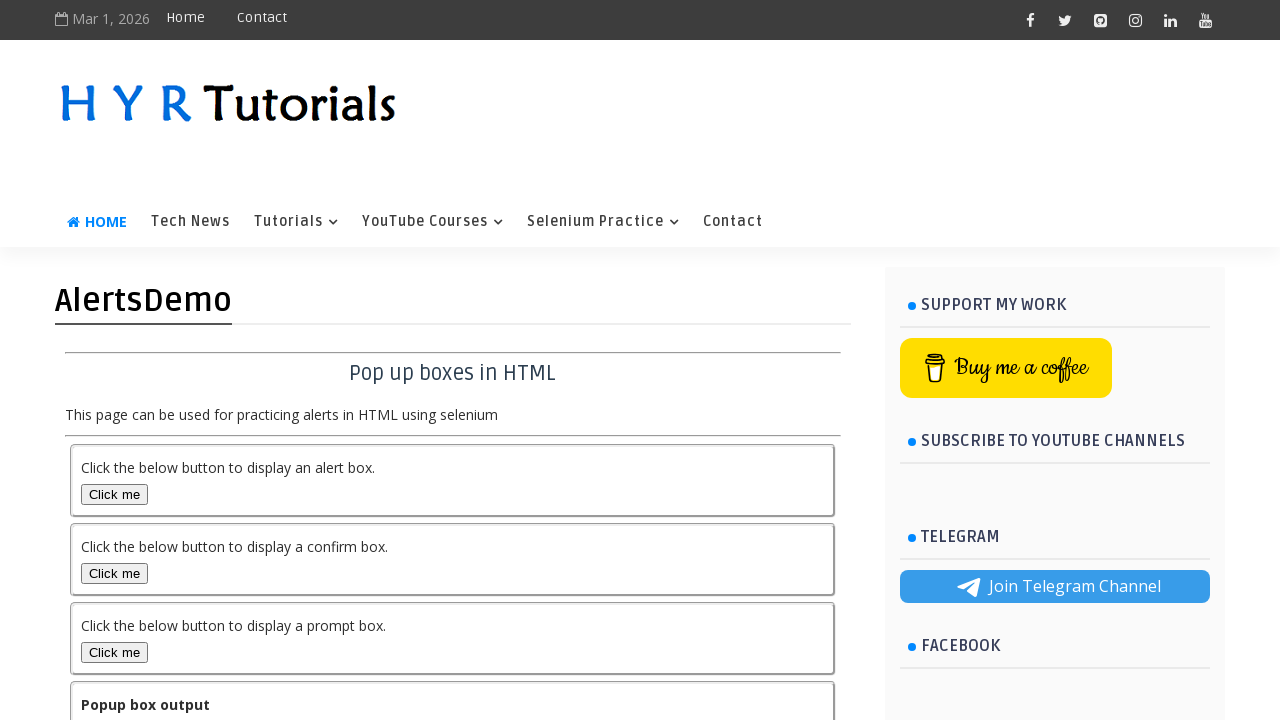

Clicked confirm box button to trigger dialog at (114, 573) on #confirmBox
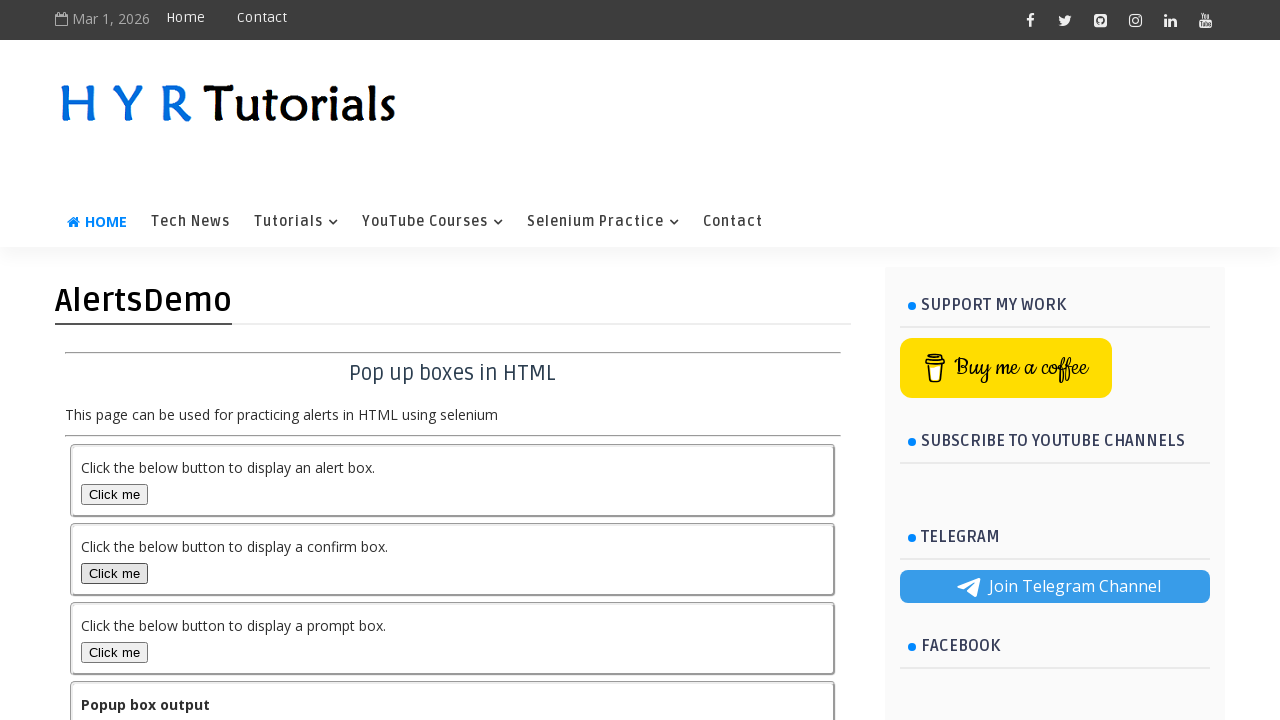

Set up dialog handler to accept
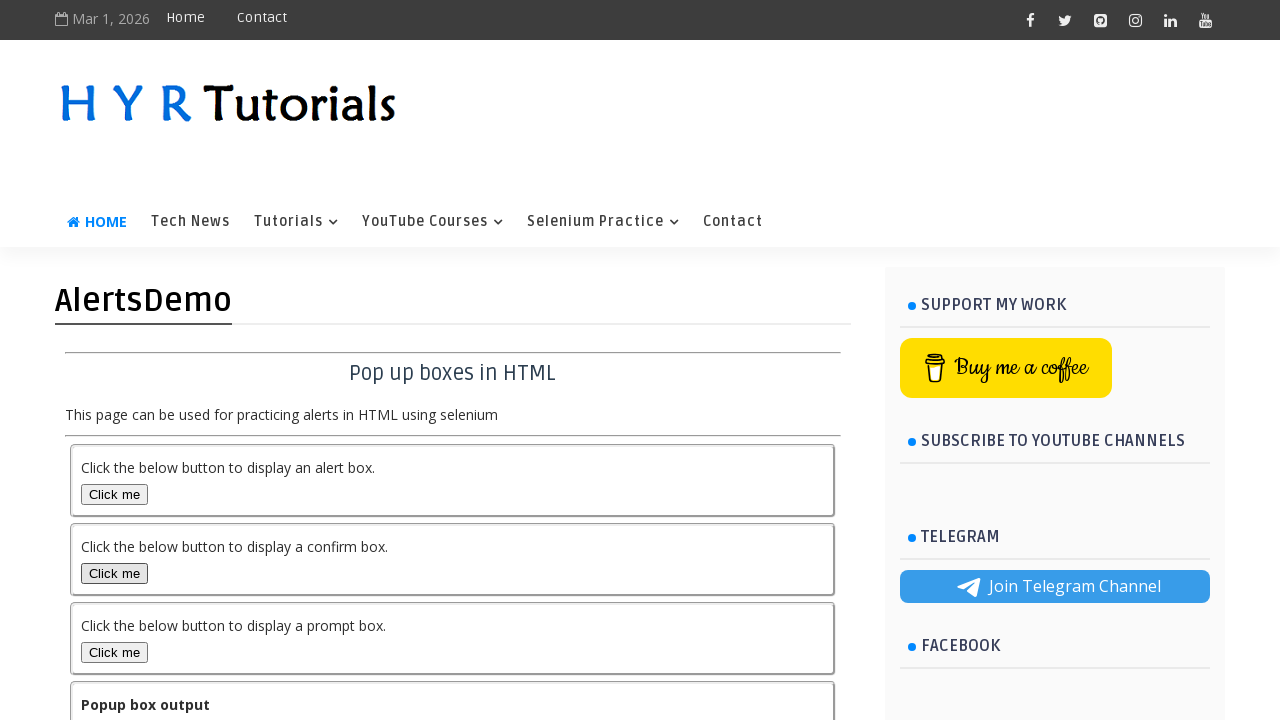

Clicked confirm box button and accepted the dialog at (114, 573) on #confirmBox
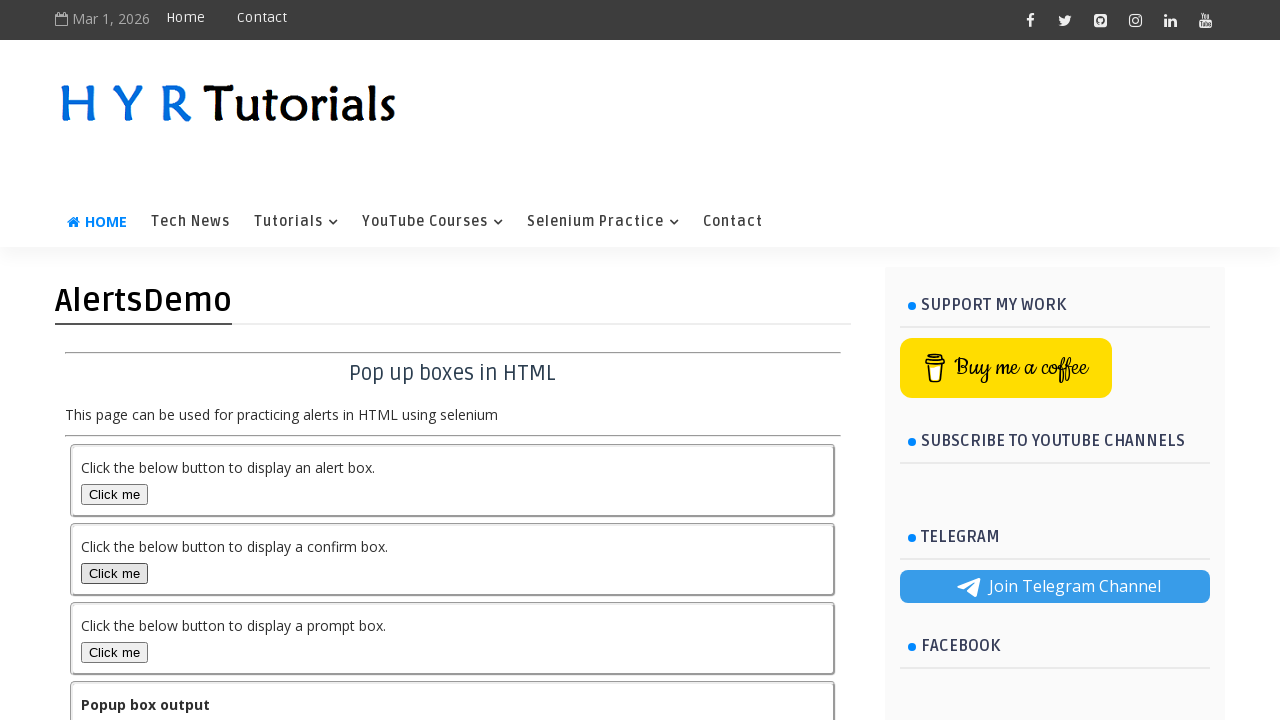

Output text updated after accepting confirm dialog
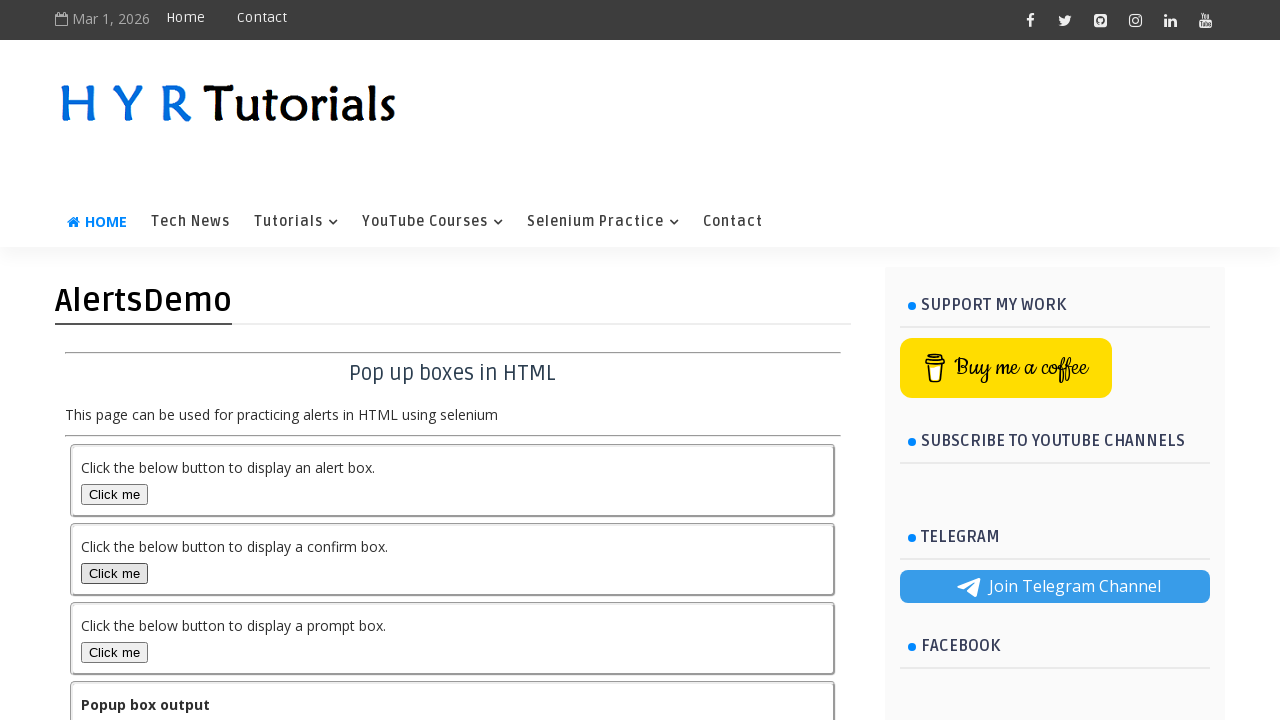

Set up dialog handler to dismiss
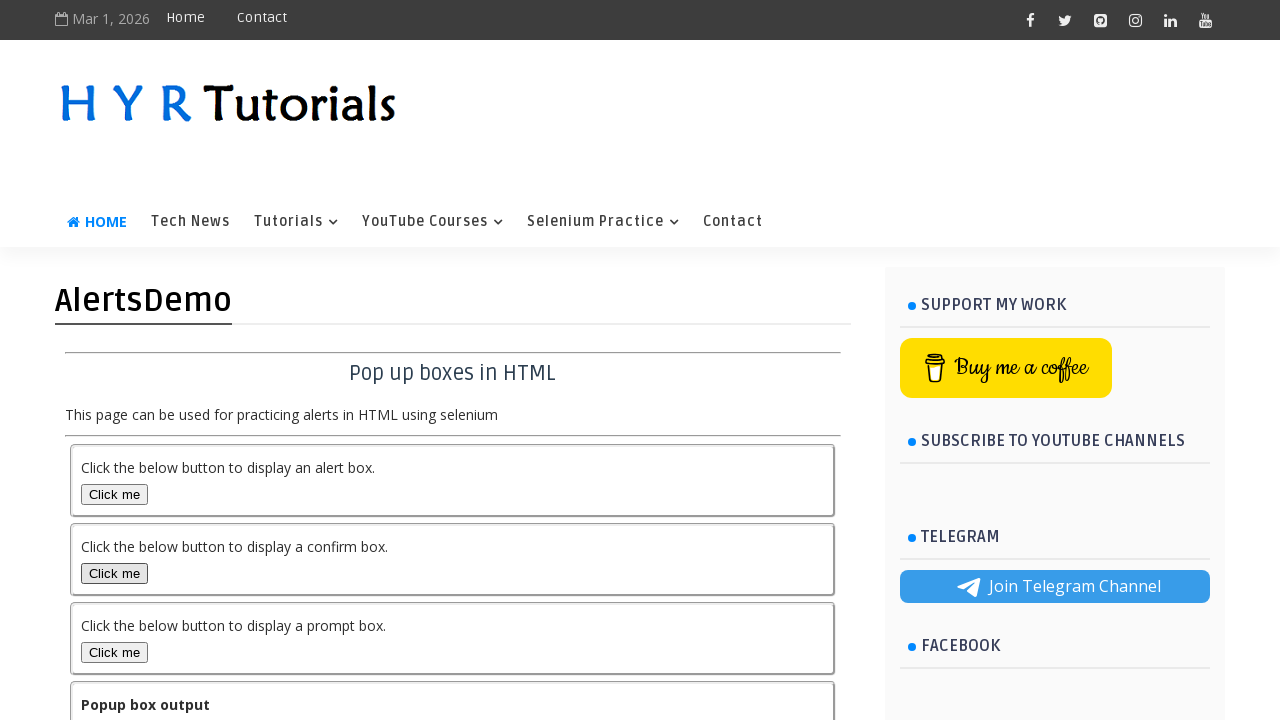

Clicked confirm box button and dismissed the dialog at (114, 573) on #confirmBox
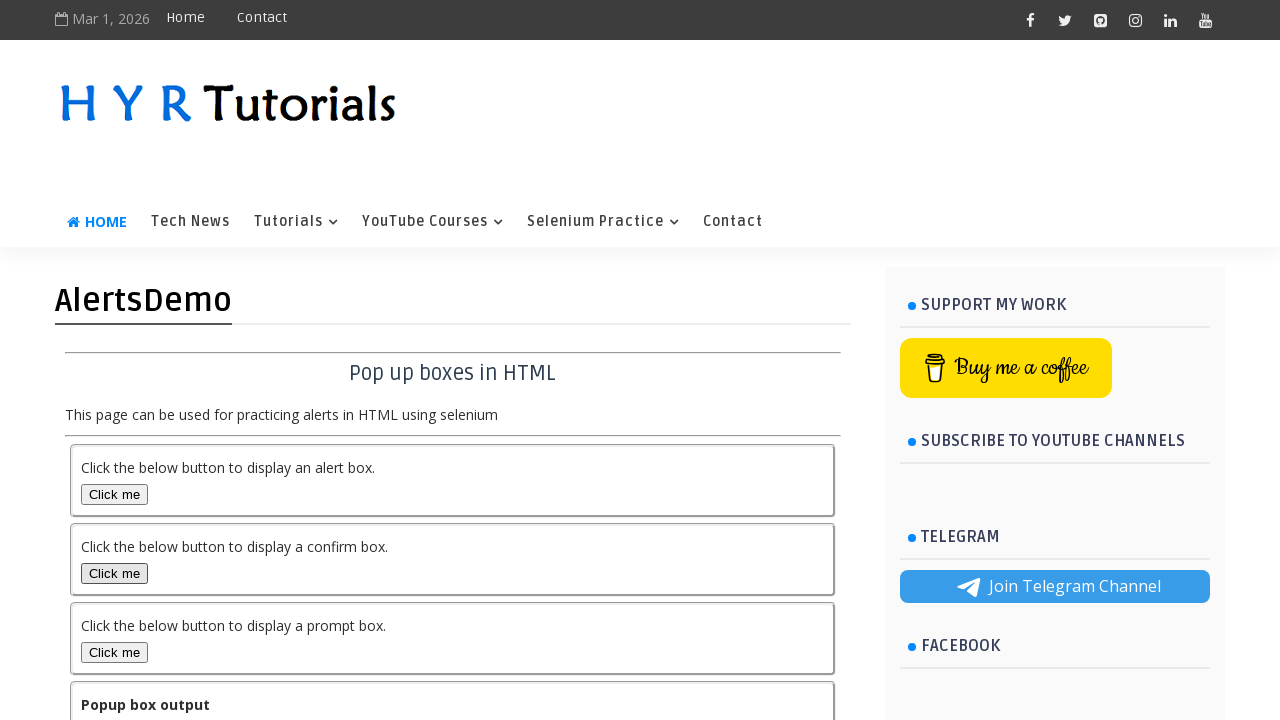

Output text updated after dismissing confirm dialog
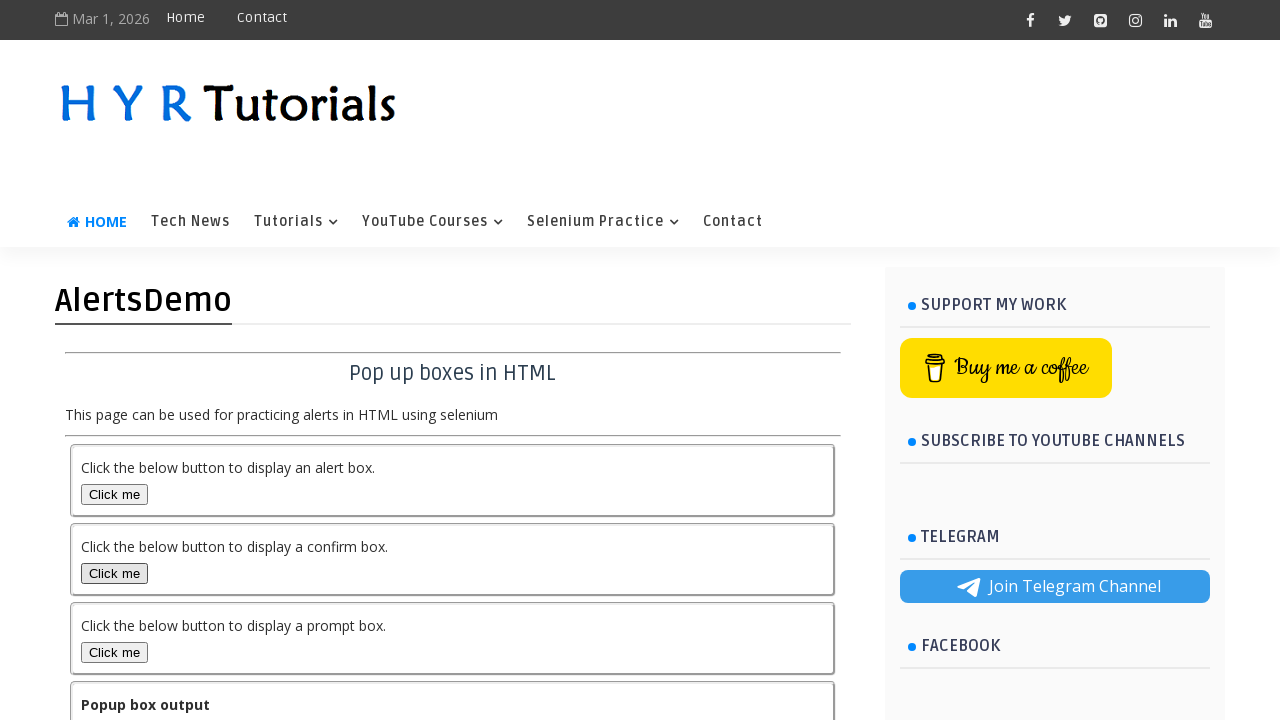

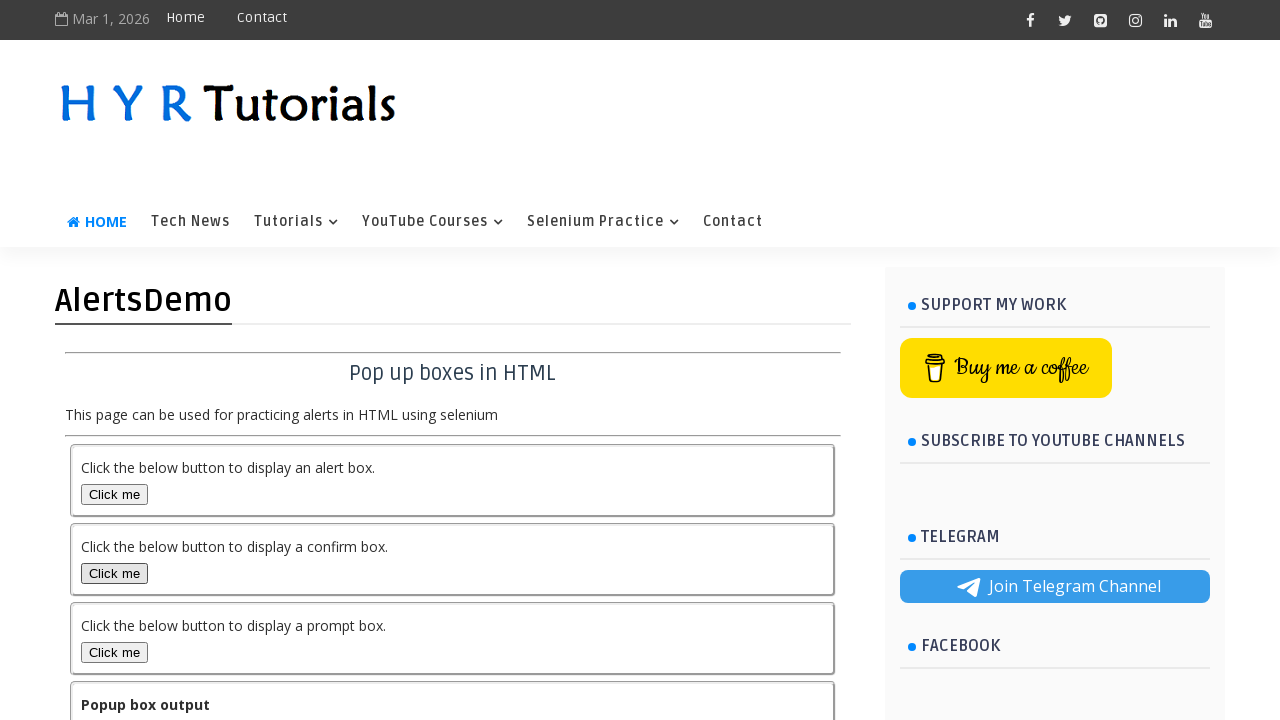